Tests web table functionality by navigating to a practice page and verifying the table structure - checking row count, column count, and reading specific cell values from the product table.

Starting URL: https://rahulshettyacademy.com/AutomationPractice/

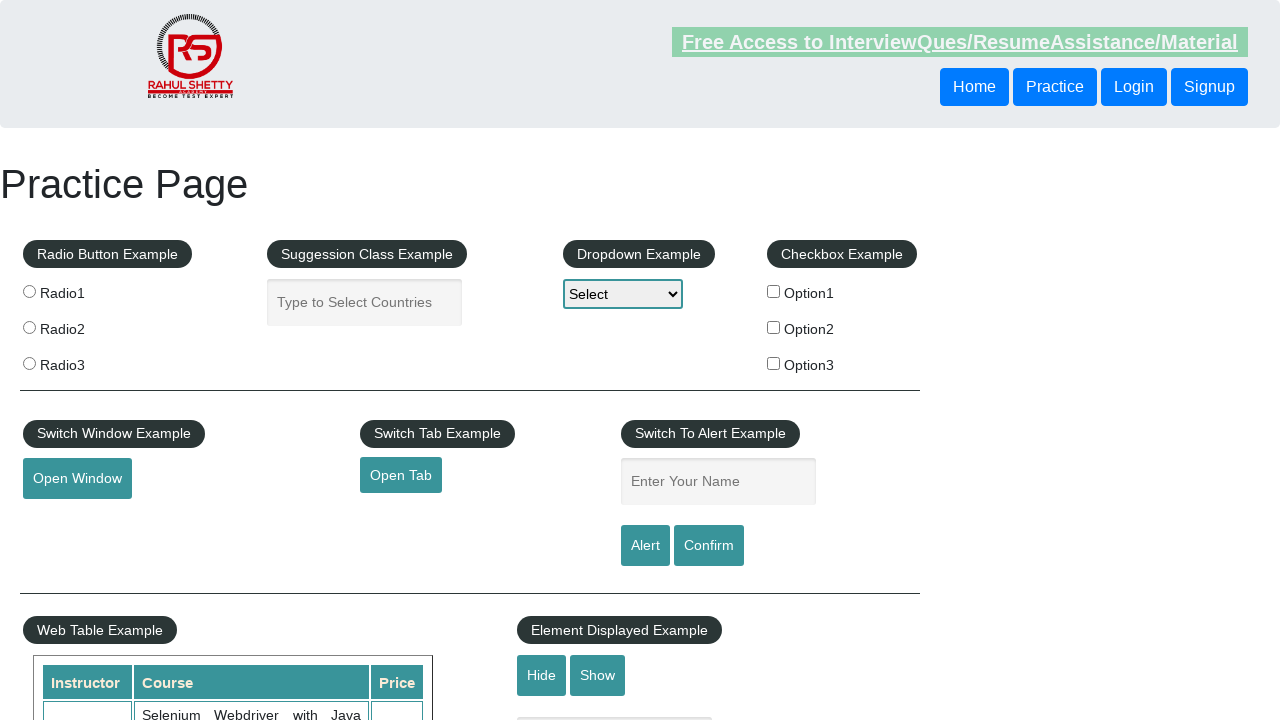

Waited for product table to be visible
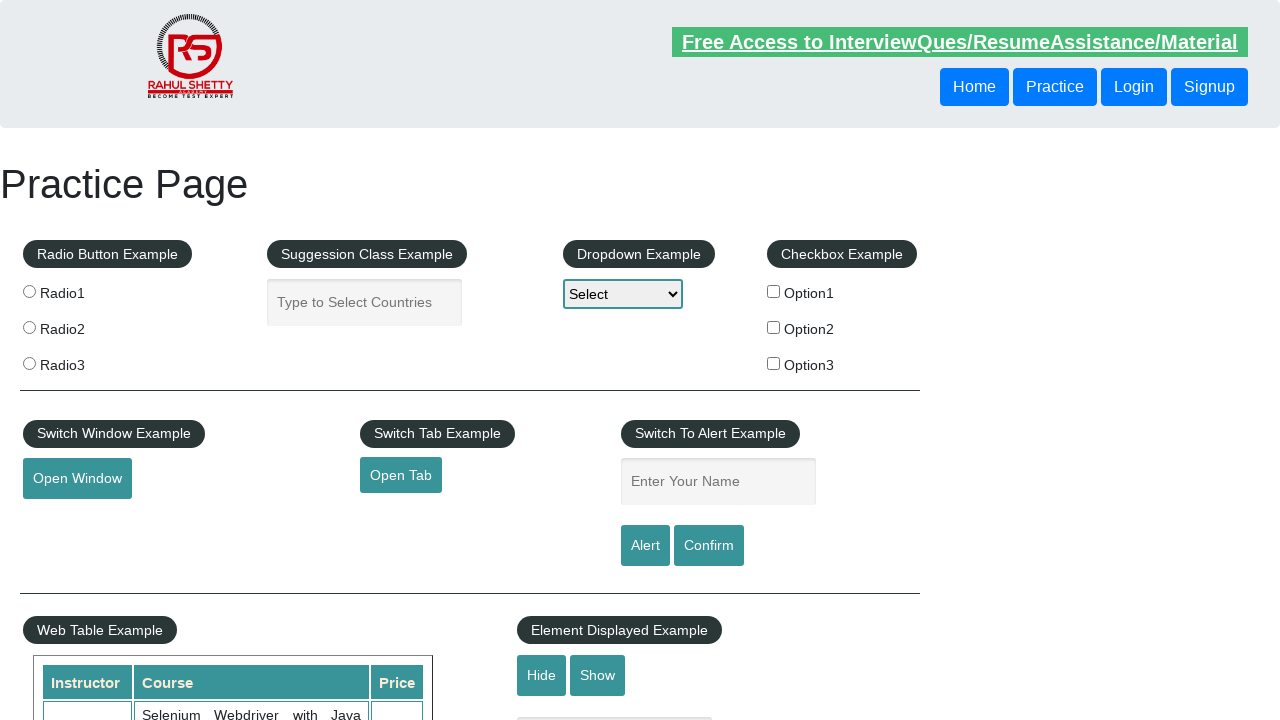

Located the product table element
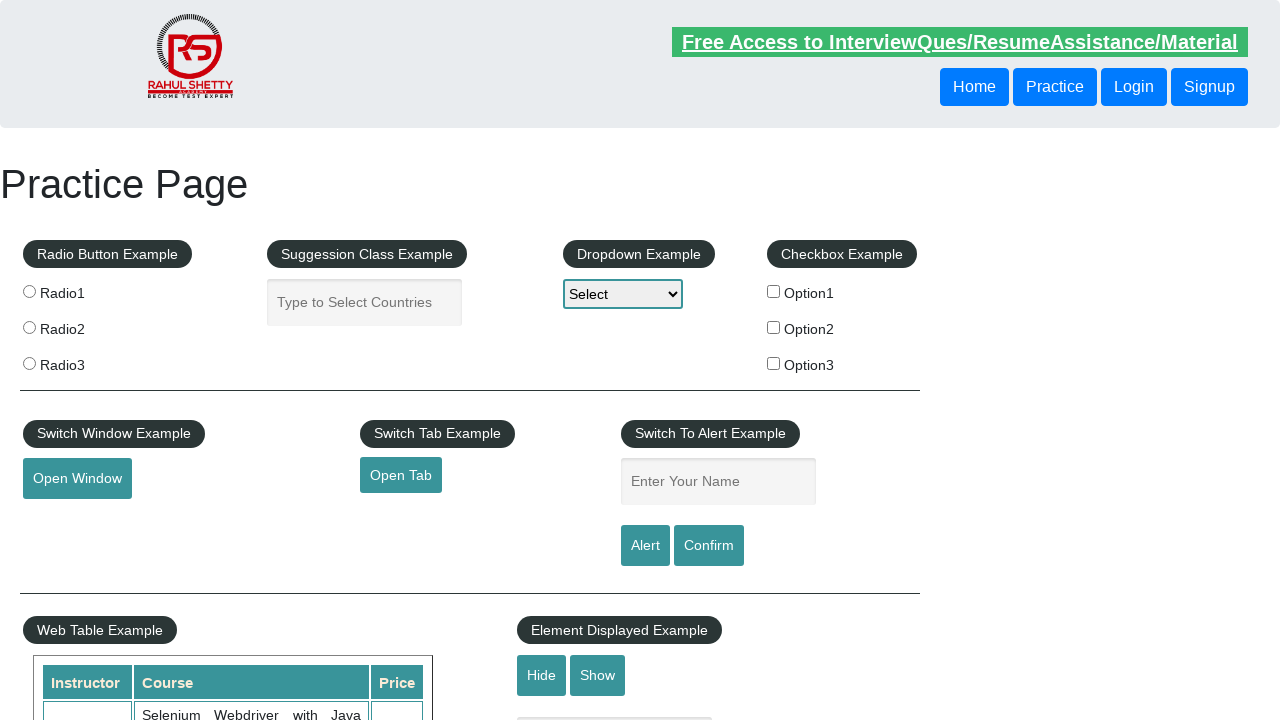

Retrieved table rows - total count: 21
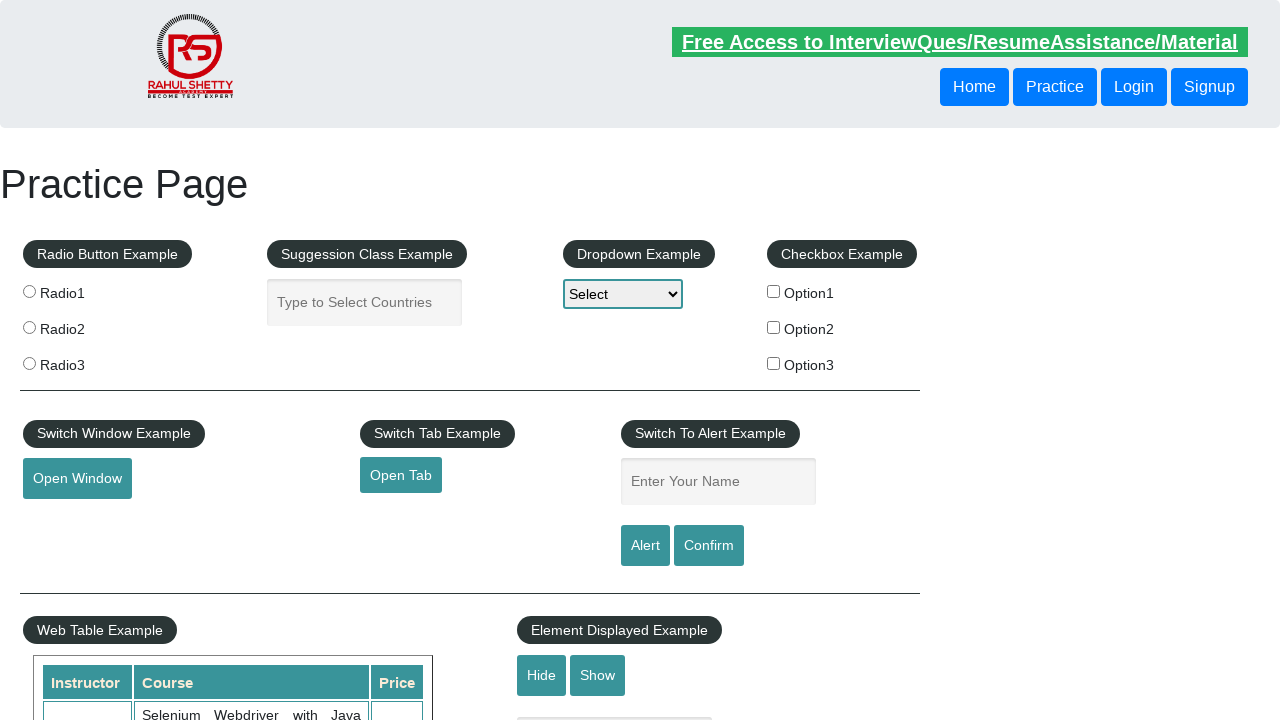

Retrieved table headers from first row - total count: 3
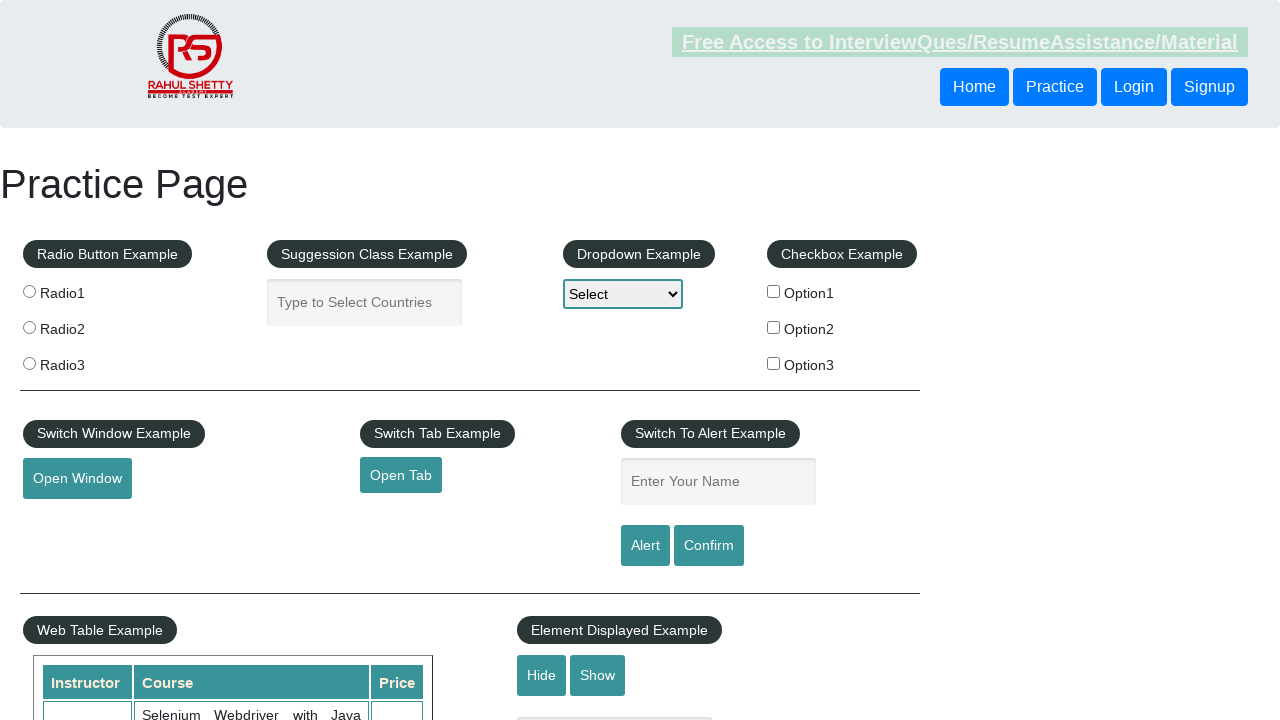

Located cells in the third table row
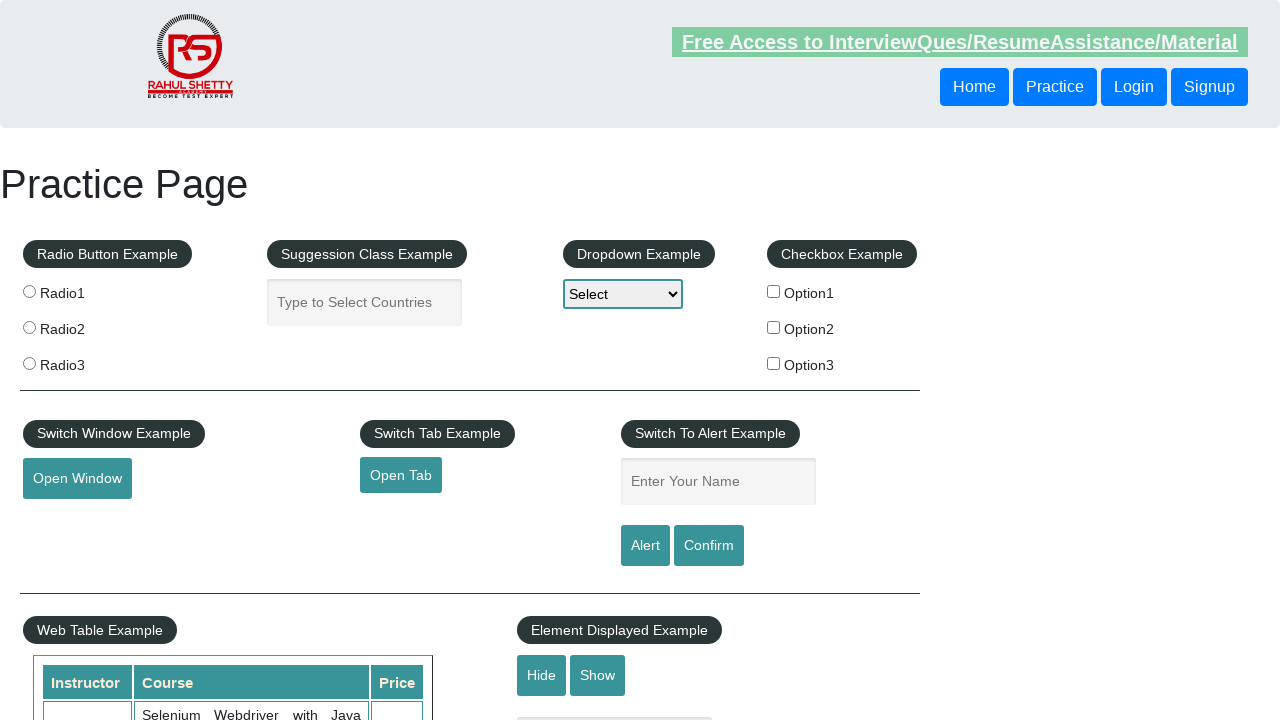

Read first cell value from third row: Rahul Shetty
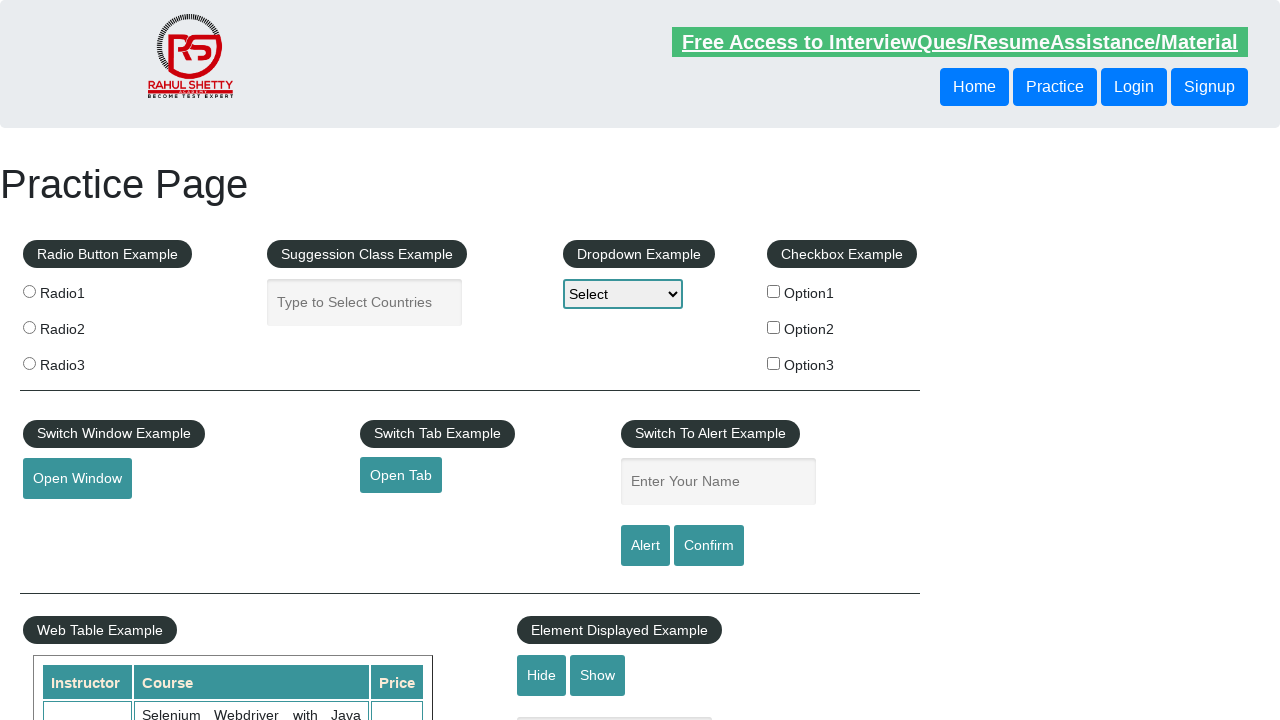

Read second cell value from third row: Learn SQL in Practical + Database Testing from Scratch
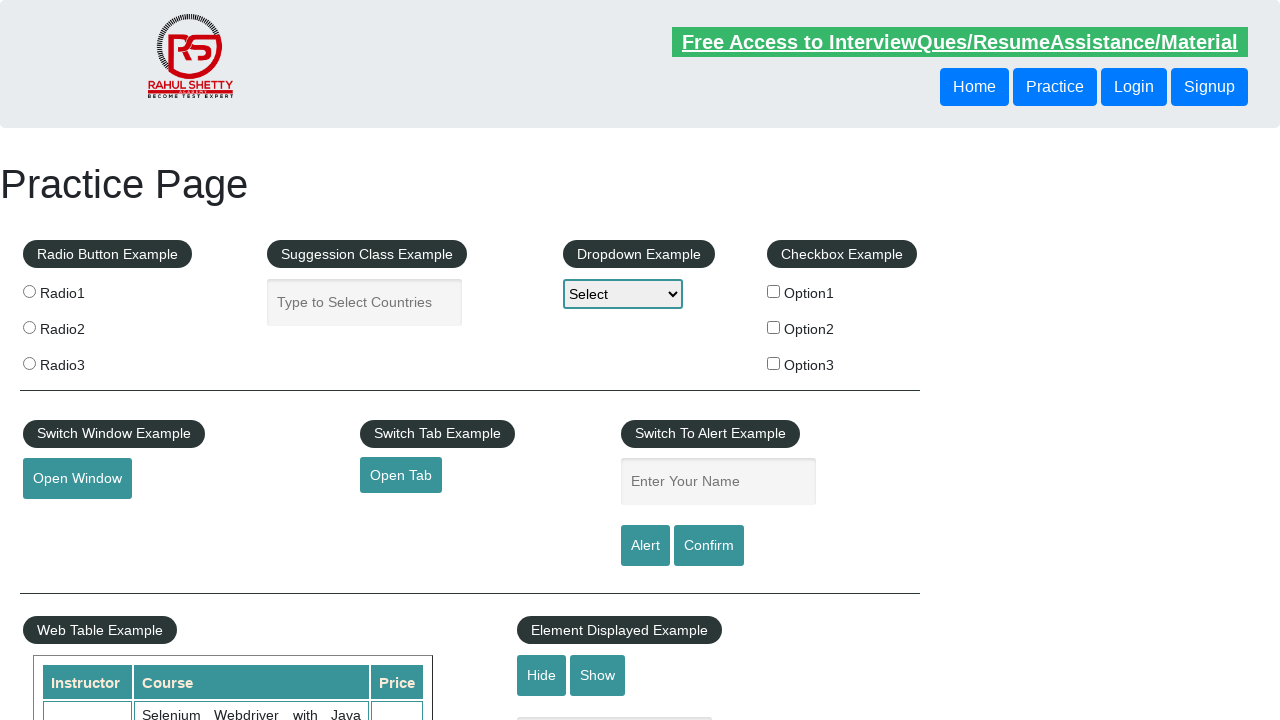

Read third cell value from third row: 25
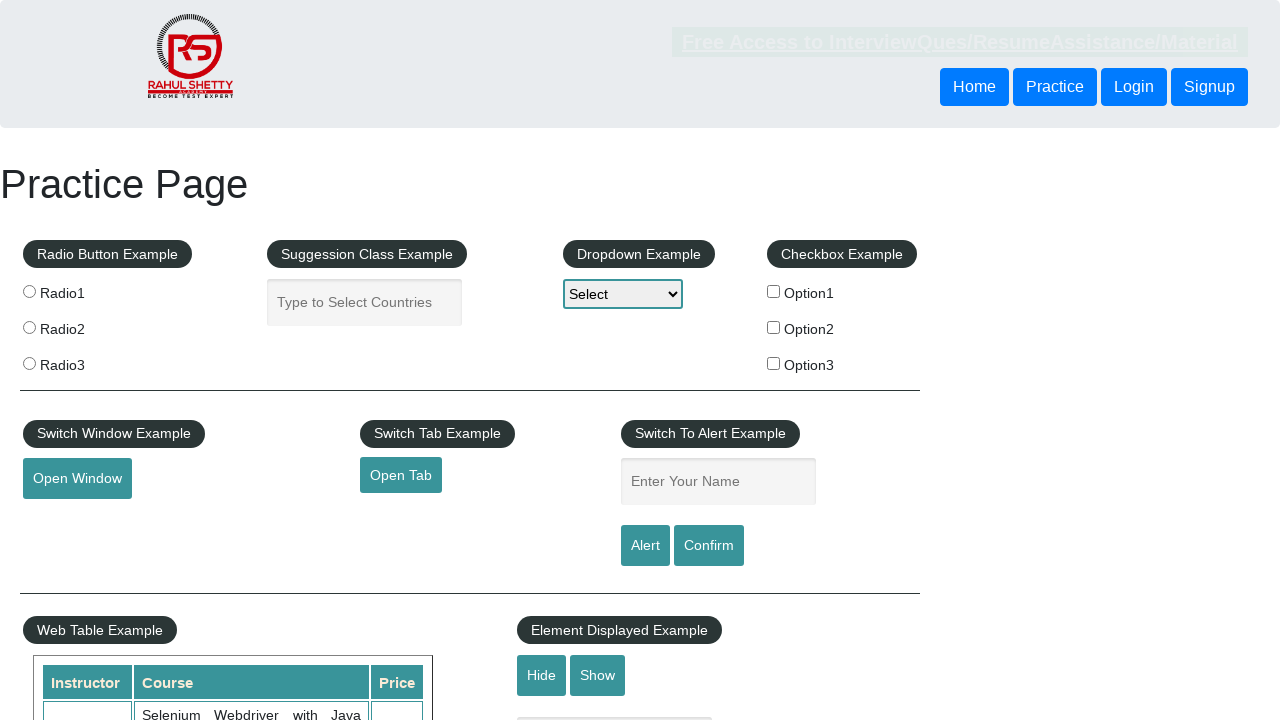

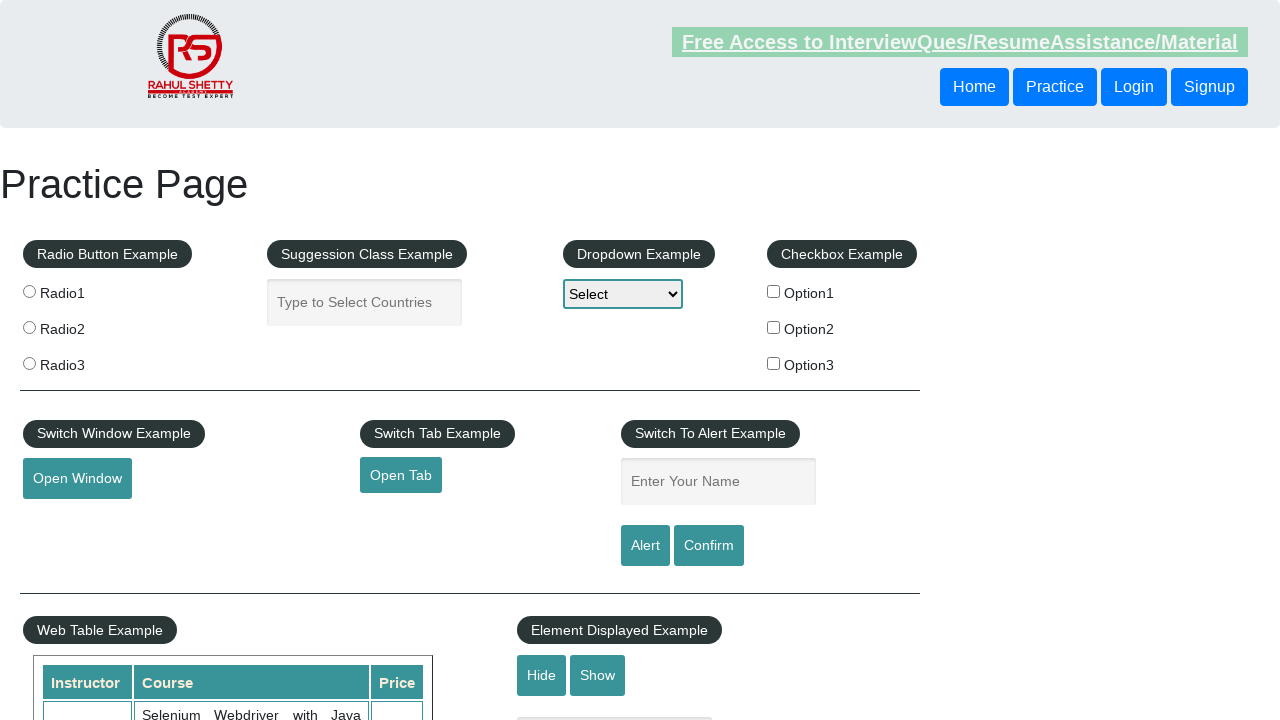